Tests scrolling functionality on a practice page by scrolling the window and within a fixed-header table, then verifies that the sum of amounts in the table matches the displayed total amount.

Starting URL: https://rahulshettyacademy.com/AutomationPractice/

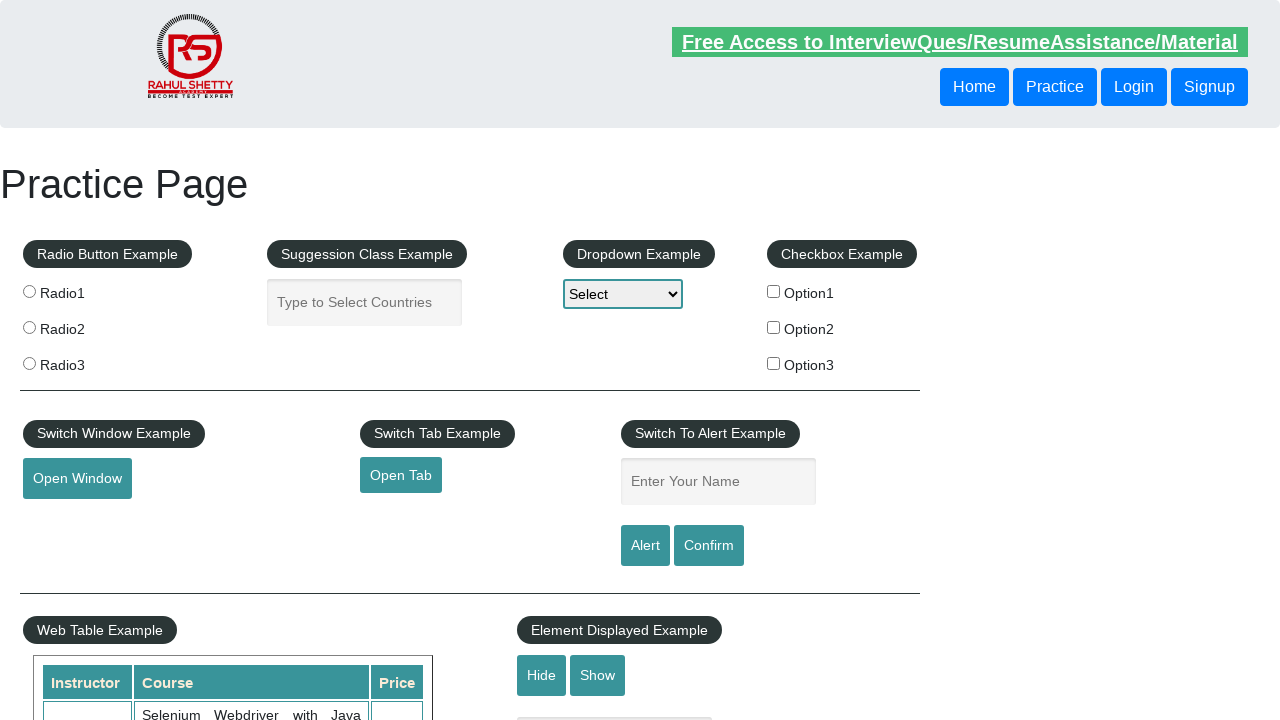

Scrolled window down by 500 pixels
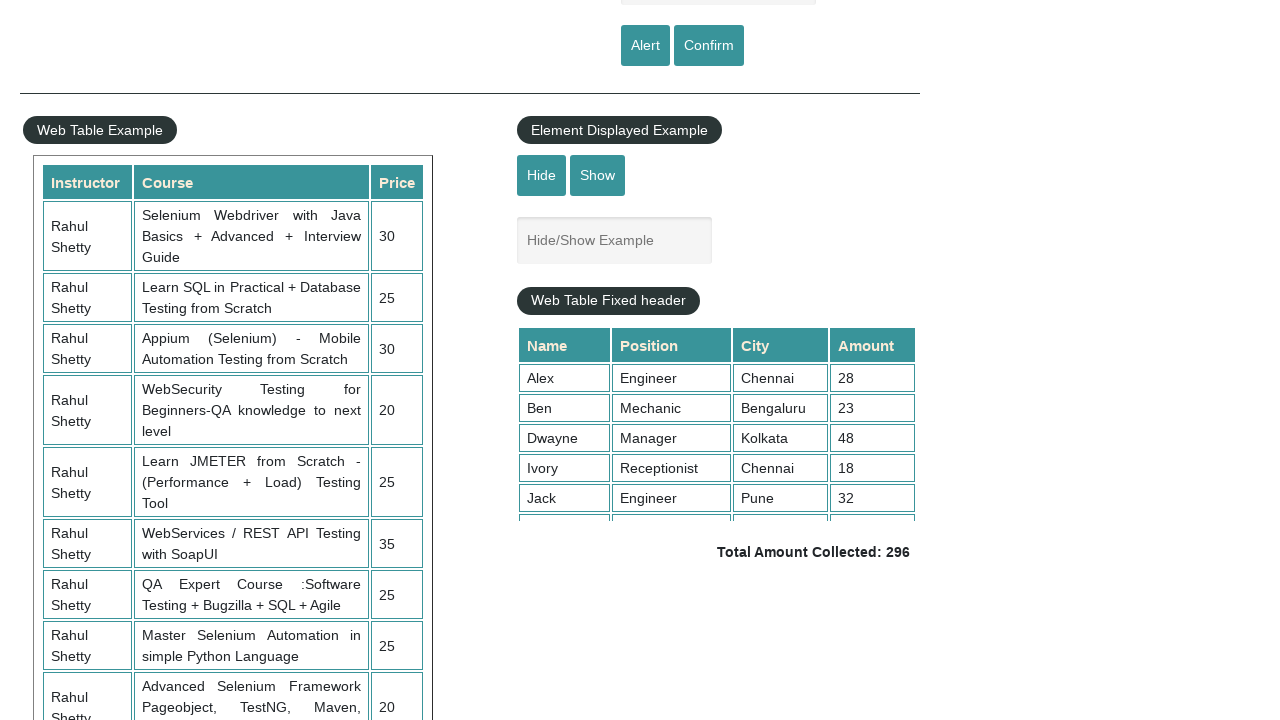

Waited 2 seconds for scroll to complete
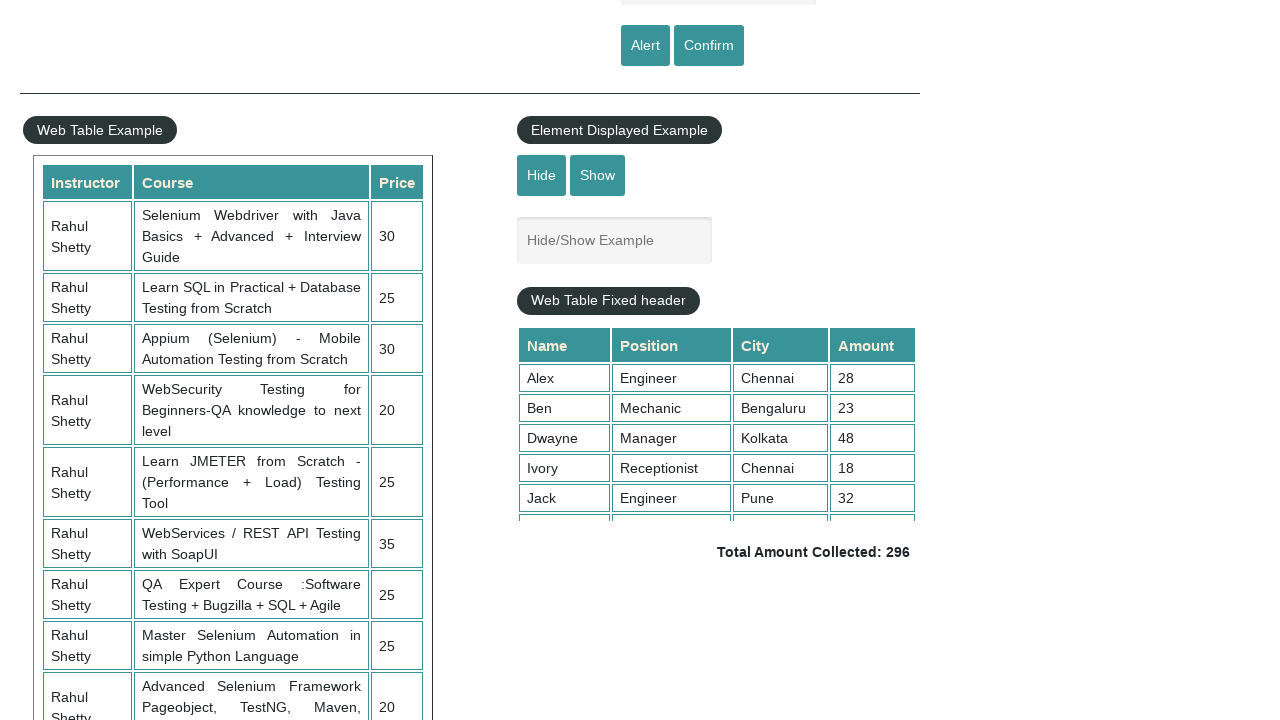

Scrolled within fixed-header table by 5000 pixels
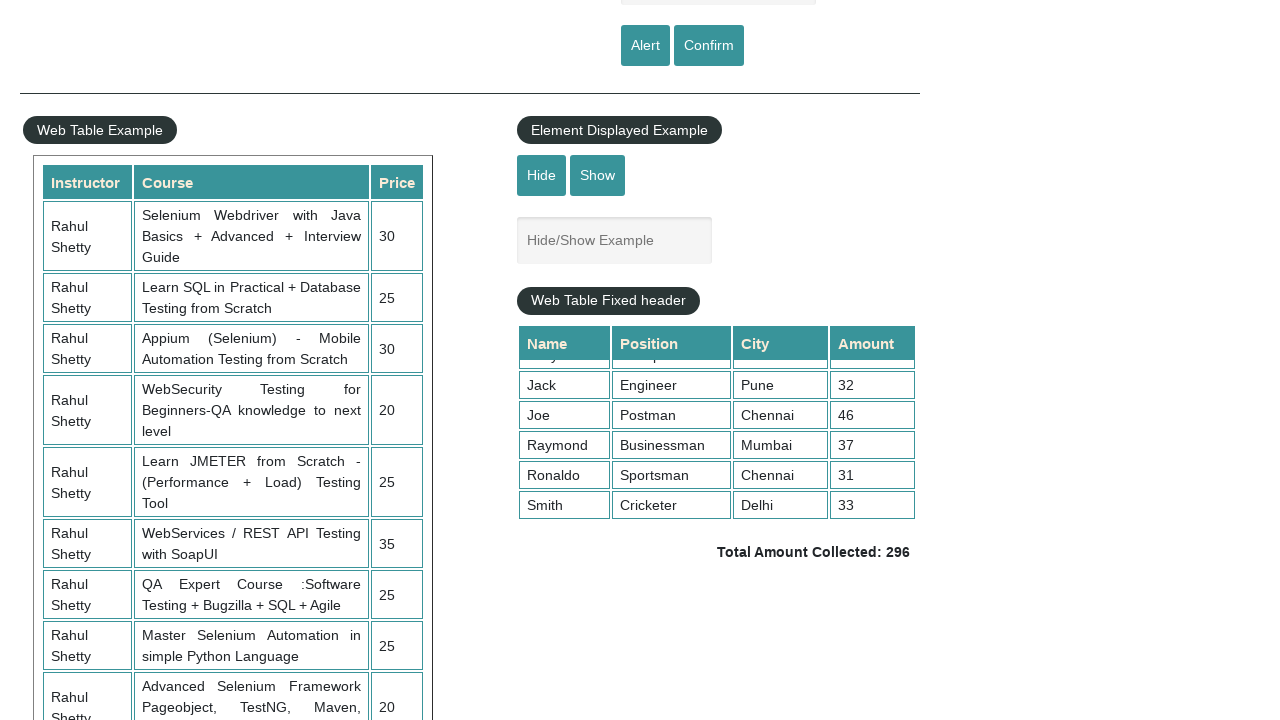

Table amount cells became visible
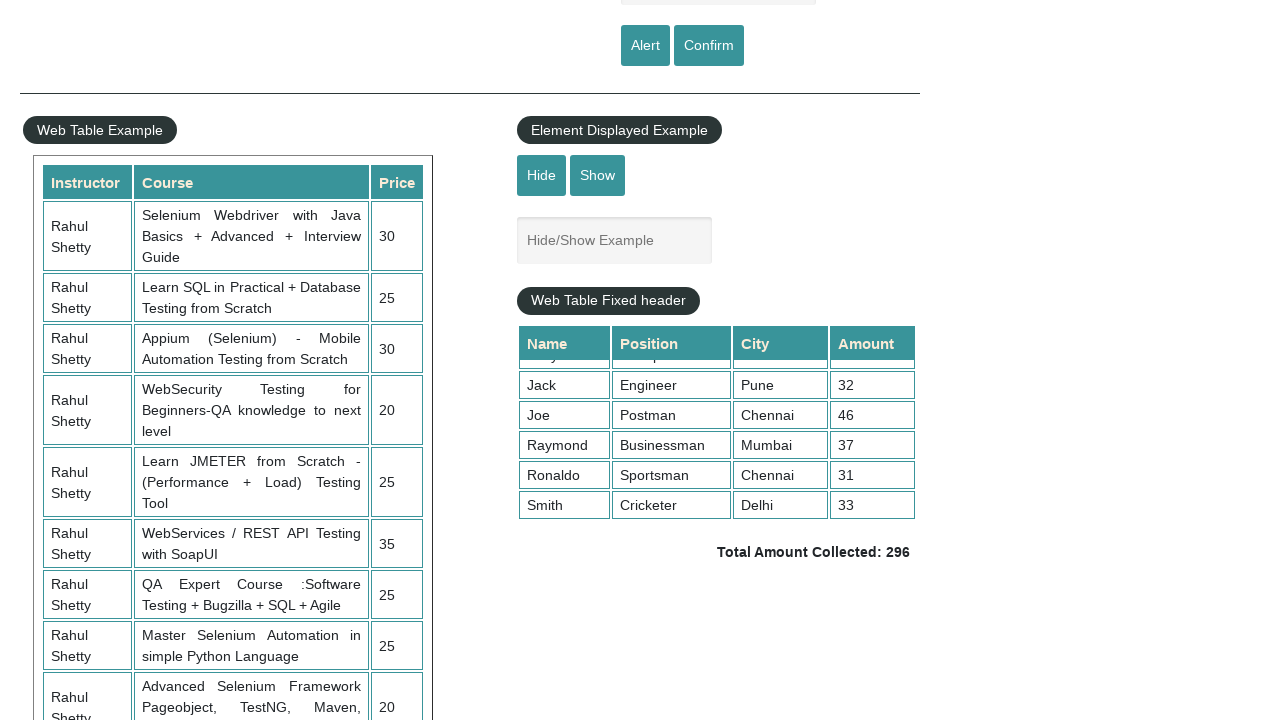

Retrieved 9 amount elements from table
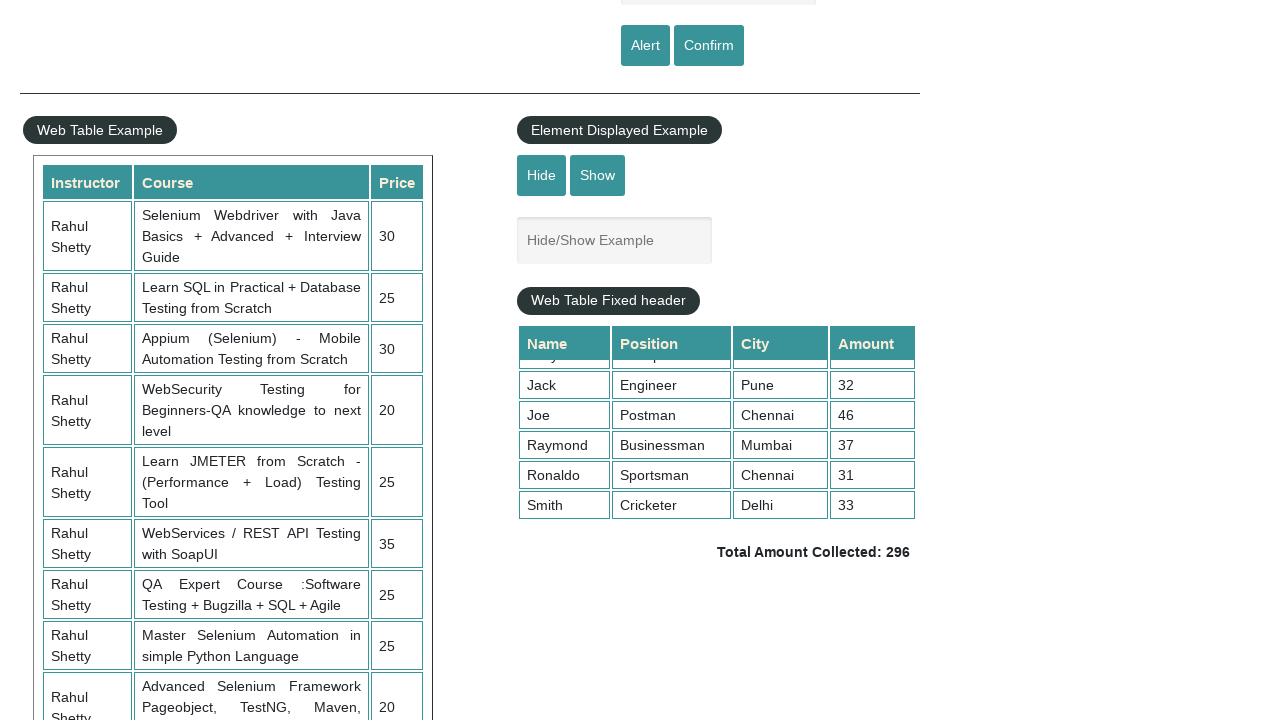

Calculated sum of all table amounts: 296
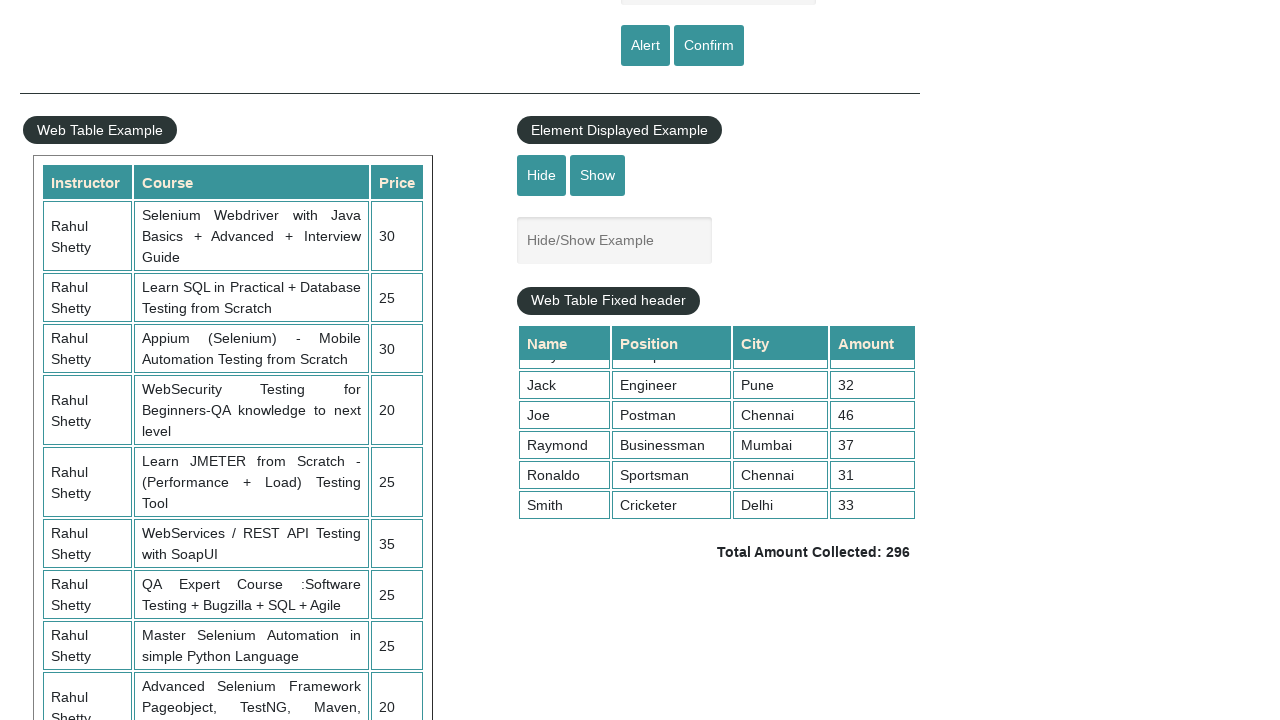

Retrieved displayed total amount text: ' Total Amount Collected: 296 '
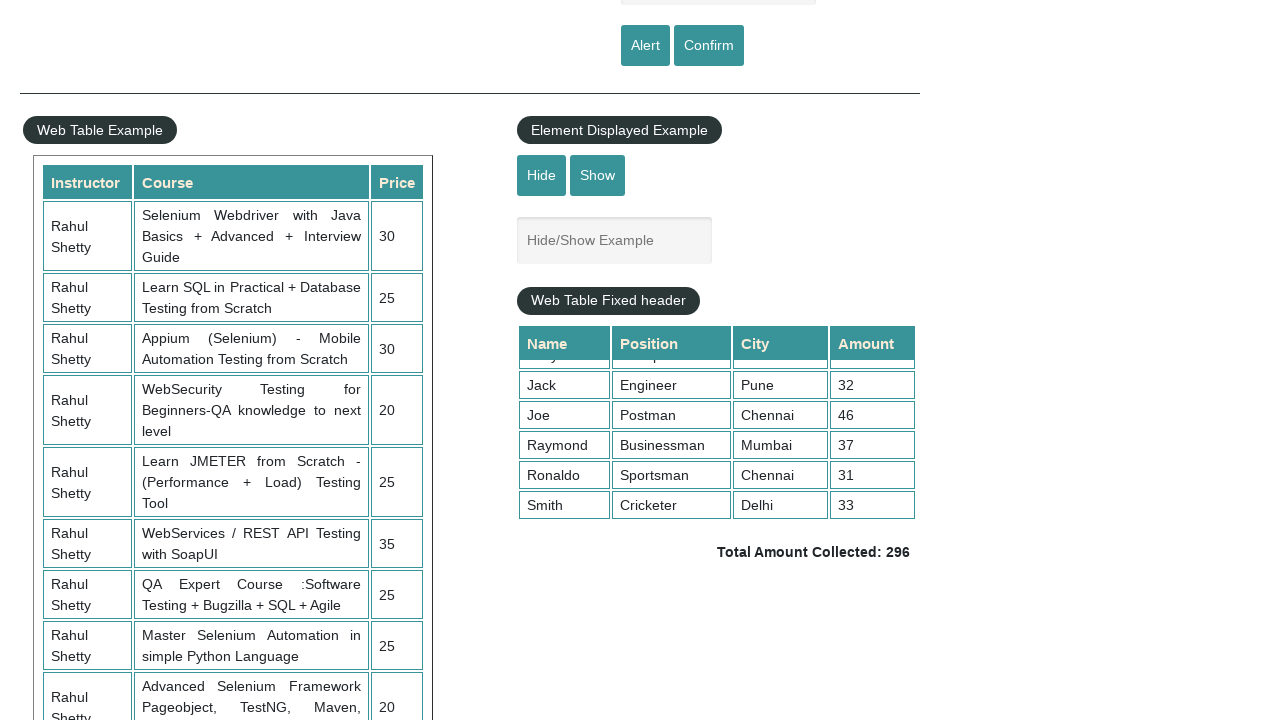

Parsed total amount from text: 296
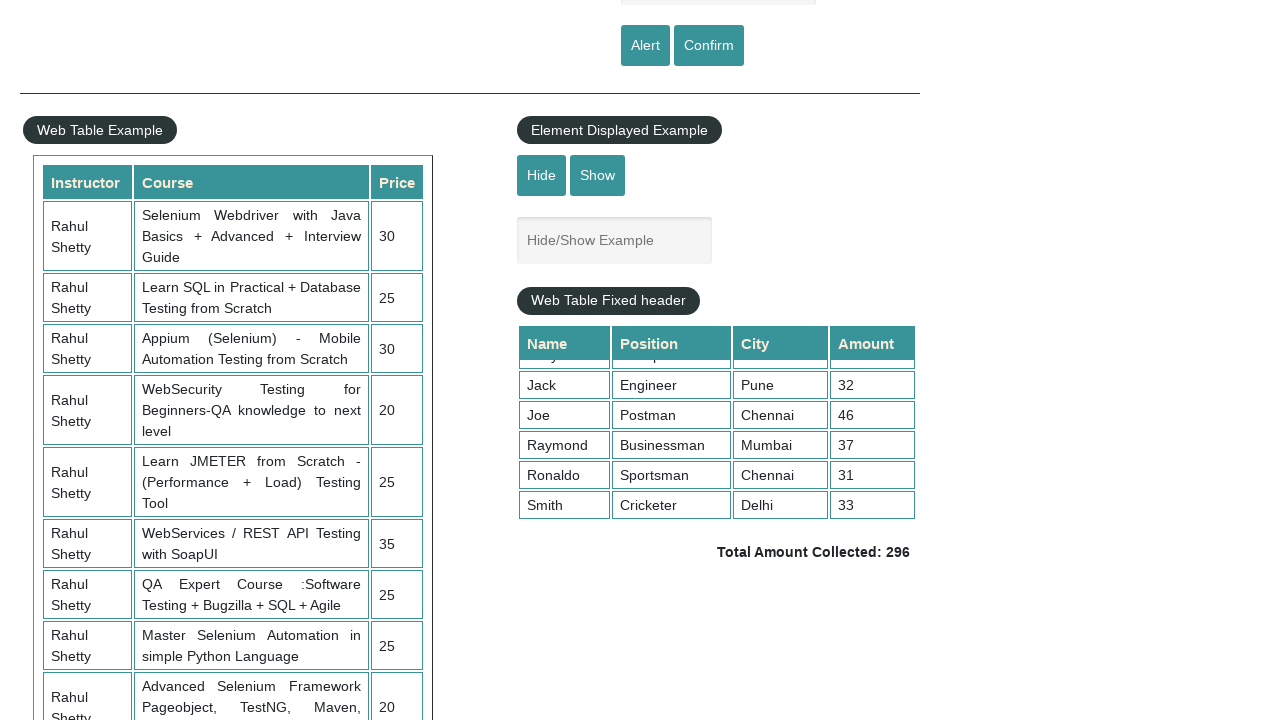

Verified sum of amounts (296) matches displayed total (296)
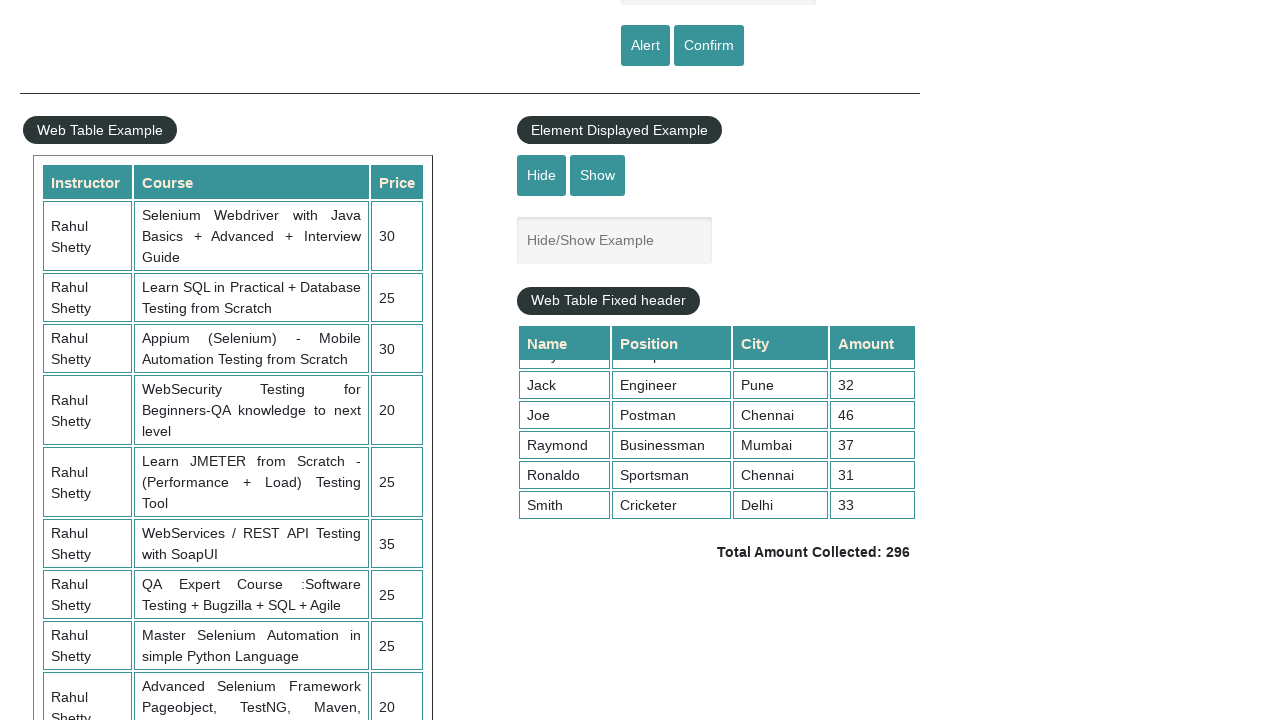

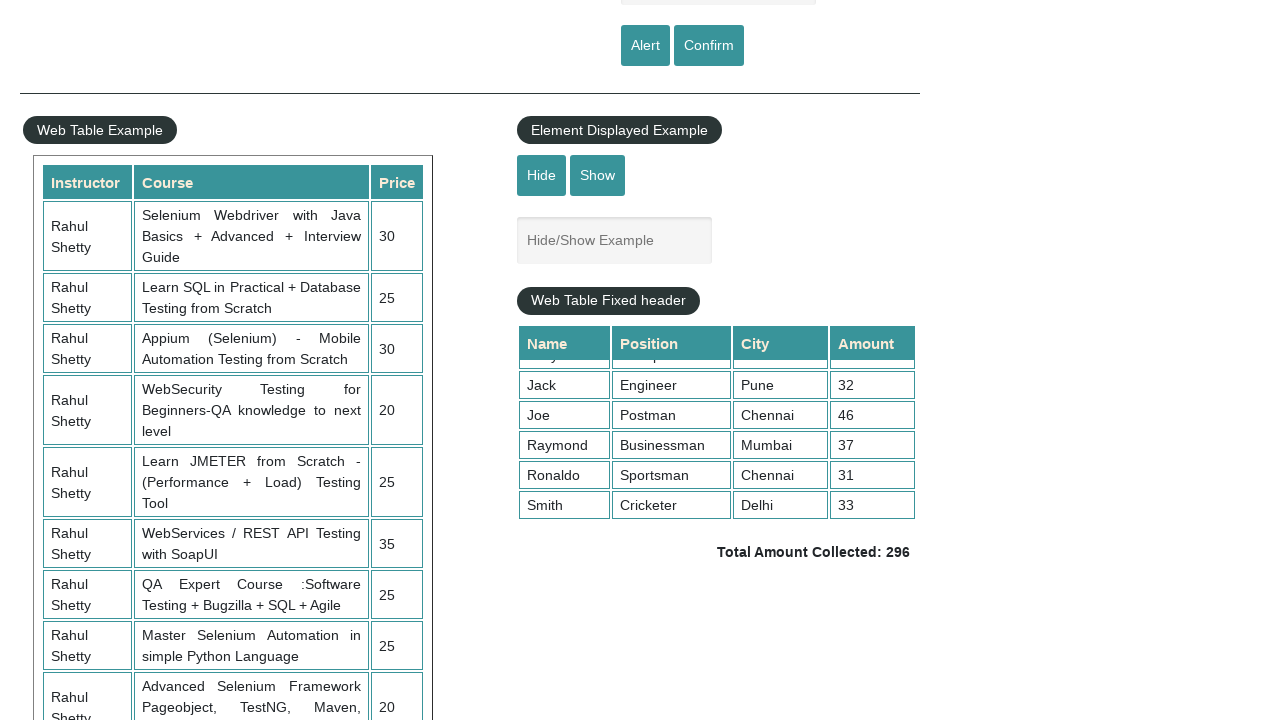